Demonstrates drag and drop by offset, dragging element to specific coordinates

Starting URL: https://crossbrowsertesting.github.io/drag-and-drop

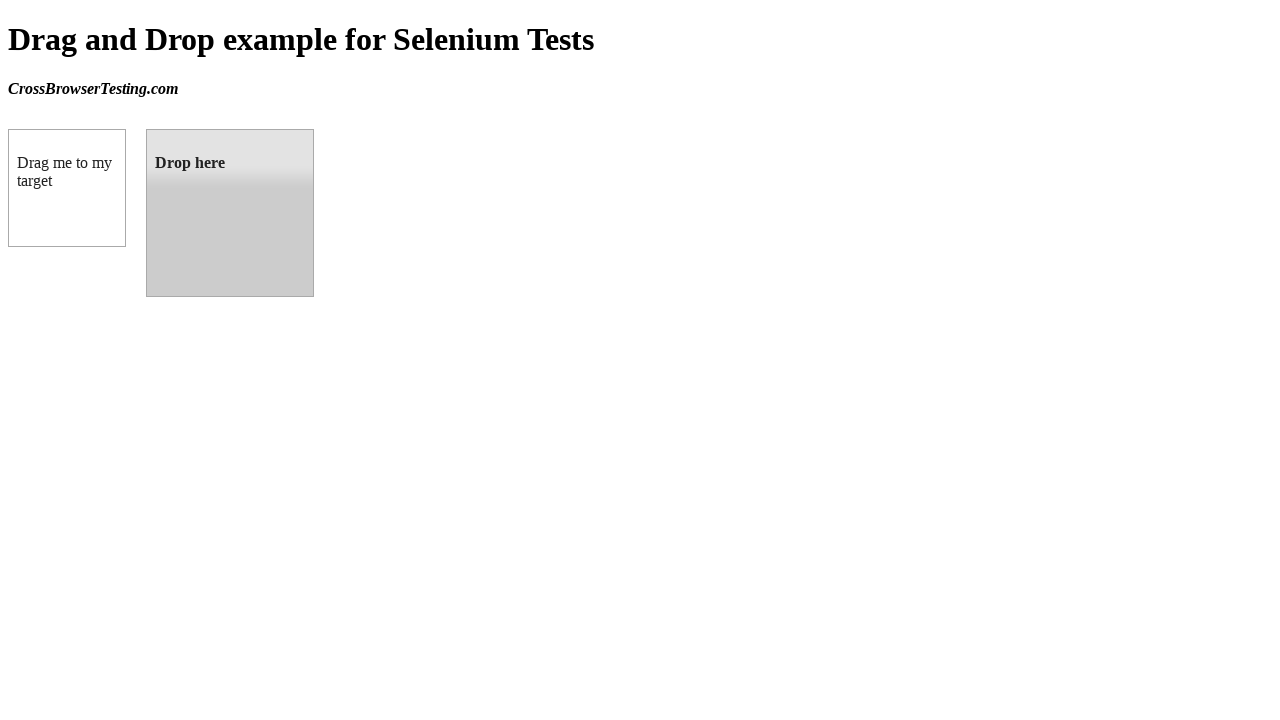

Located draggable element
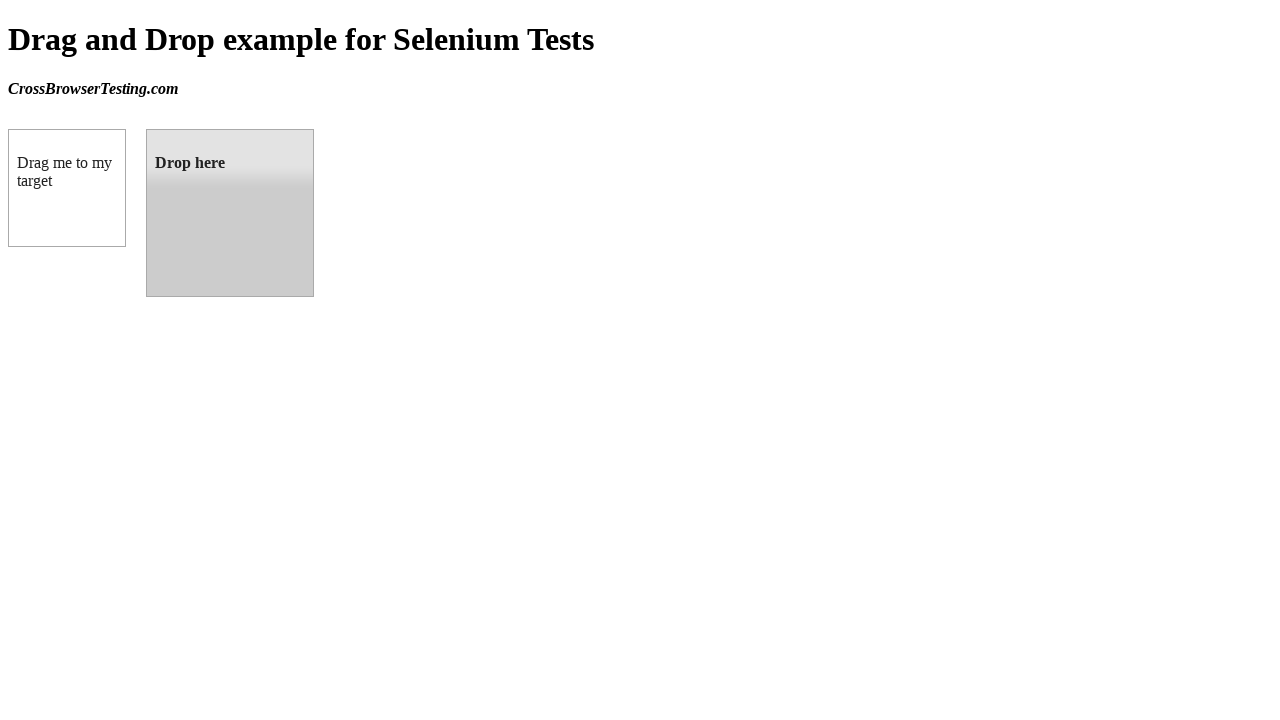

Located droppable target element
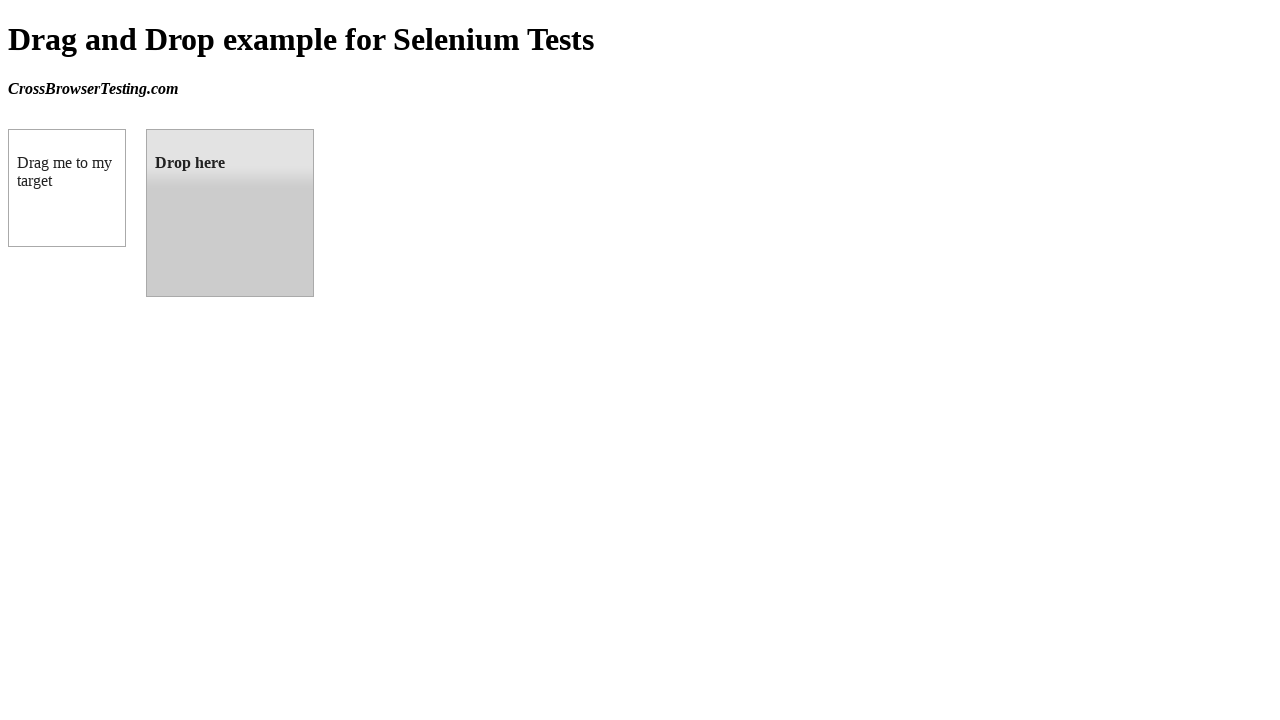

Retrieved bounding box of target element
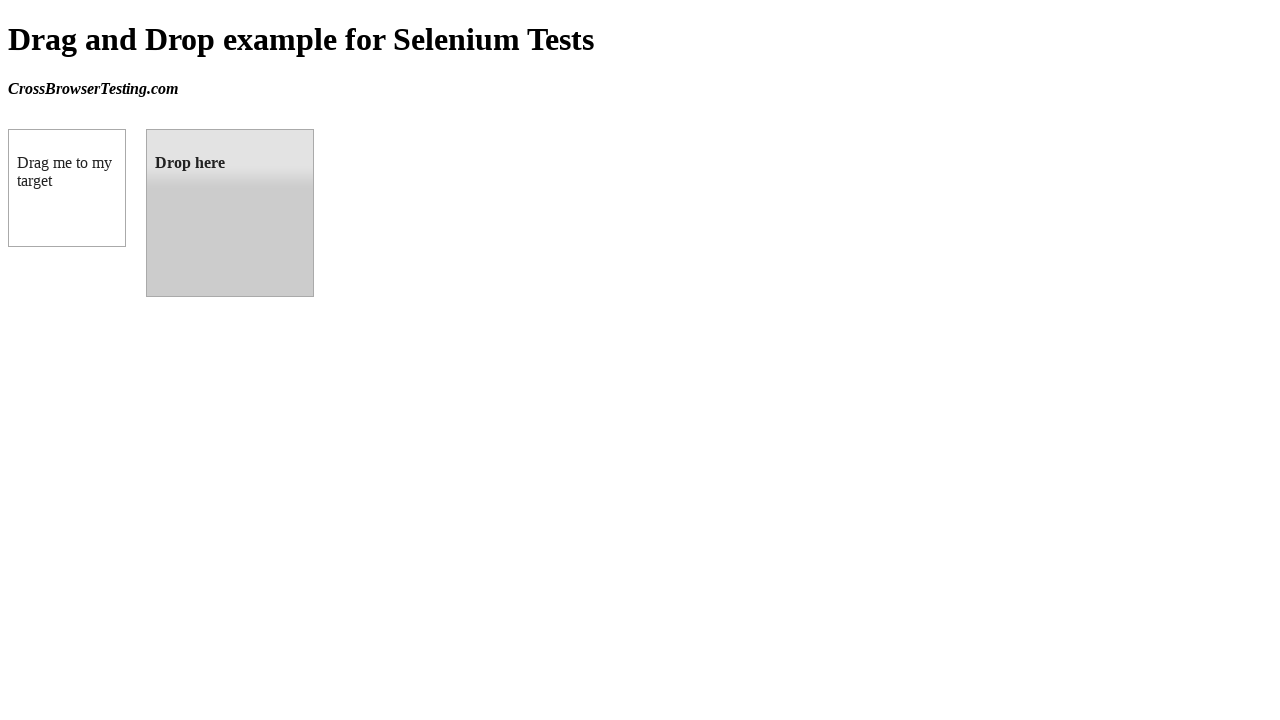

Dragged element to target droppable area by offset at (230, 213)
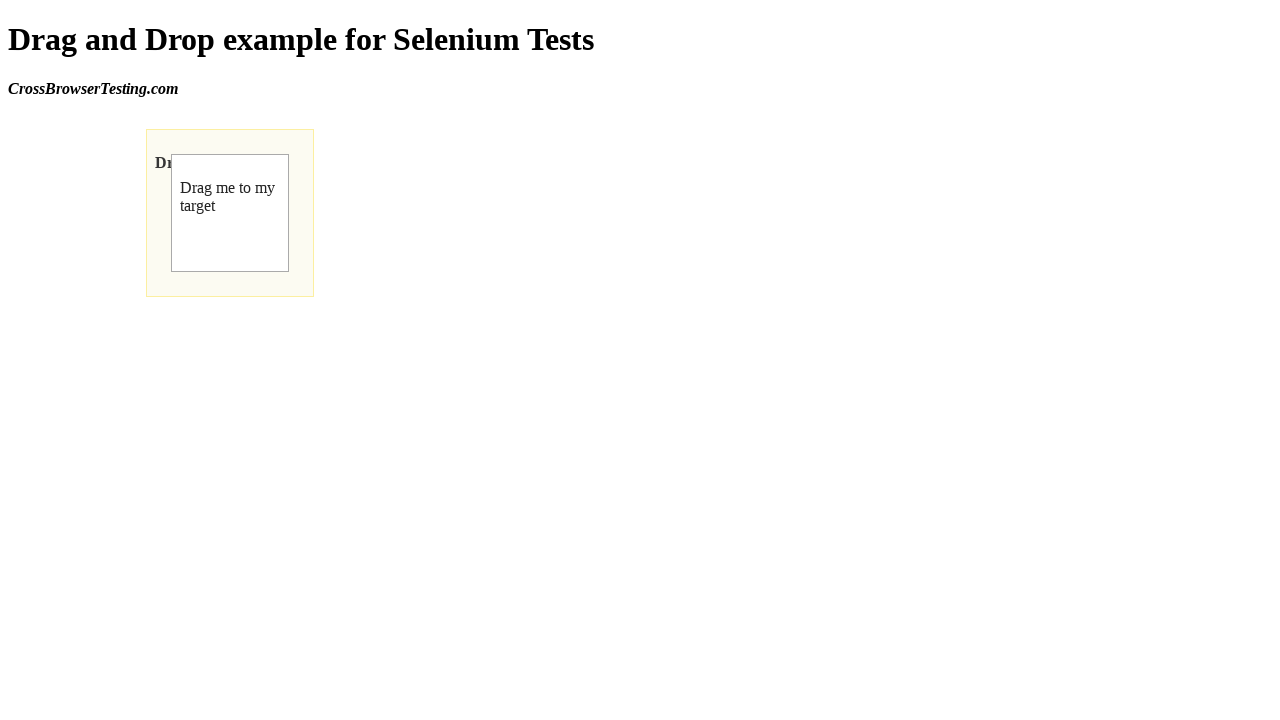

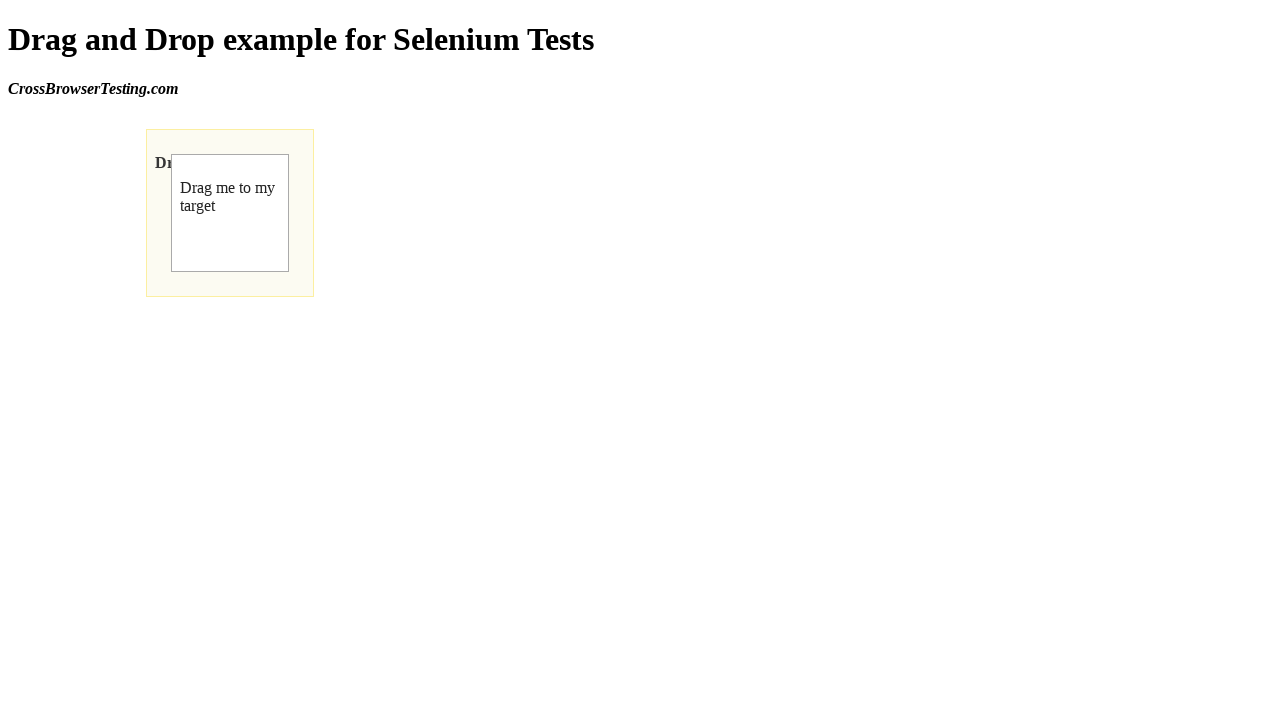